Tests click-and-hold functionality by pressing and holding on a circle element, then releasing it after a delay

Starting URL: https://www.kirupa.com/html5/press_and_hold.htm

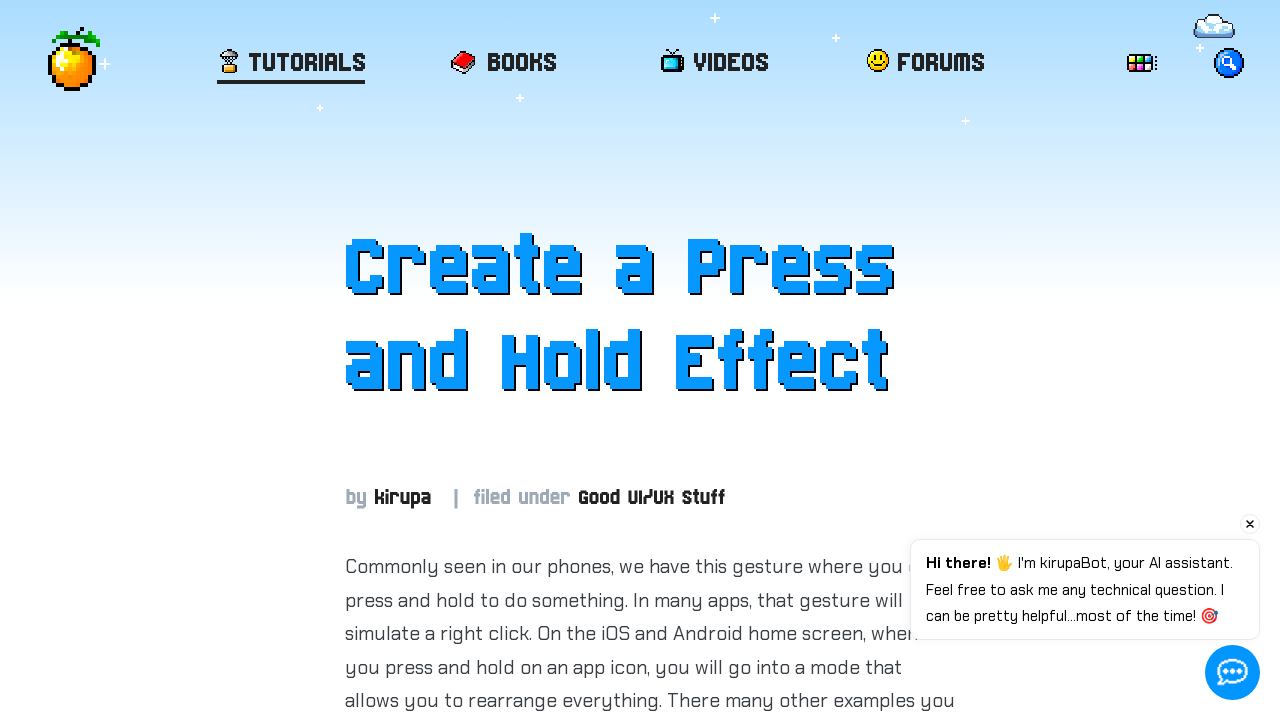

Navigated to press and hold test page
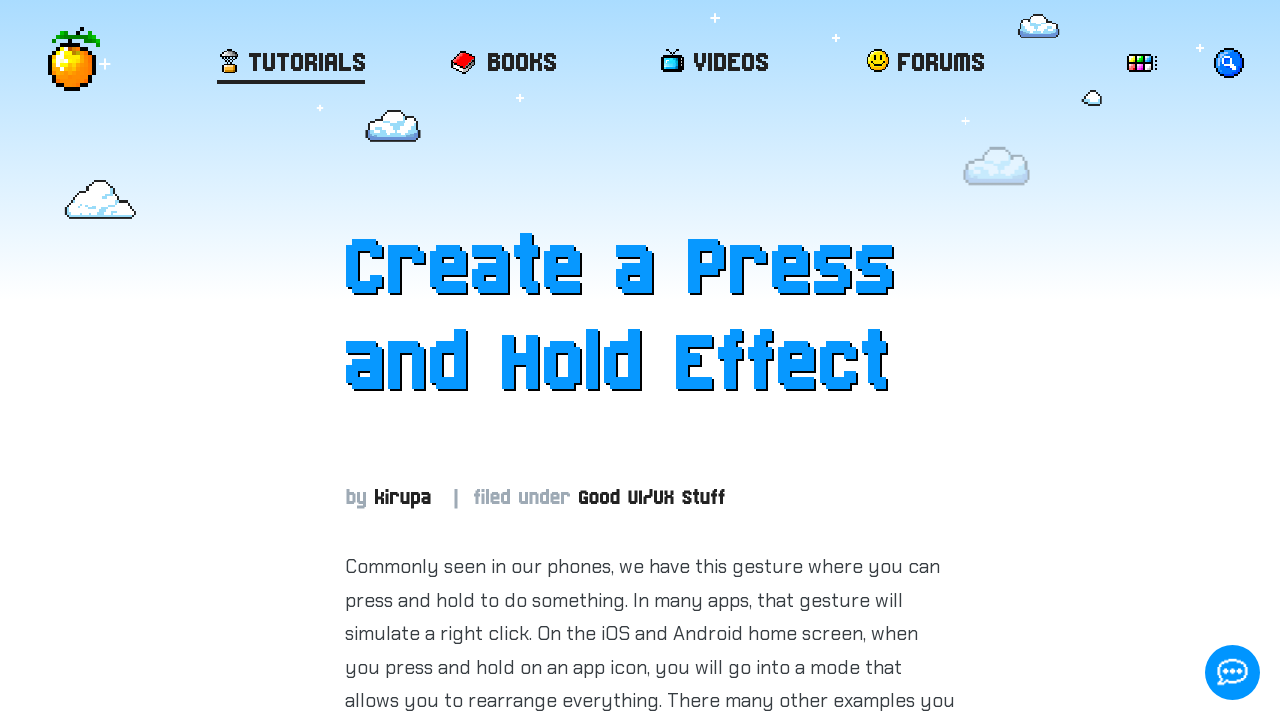

Located circle element with ID 'item'
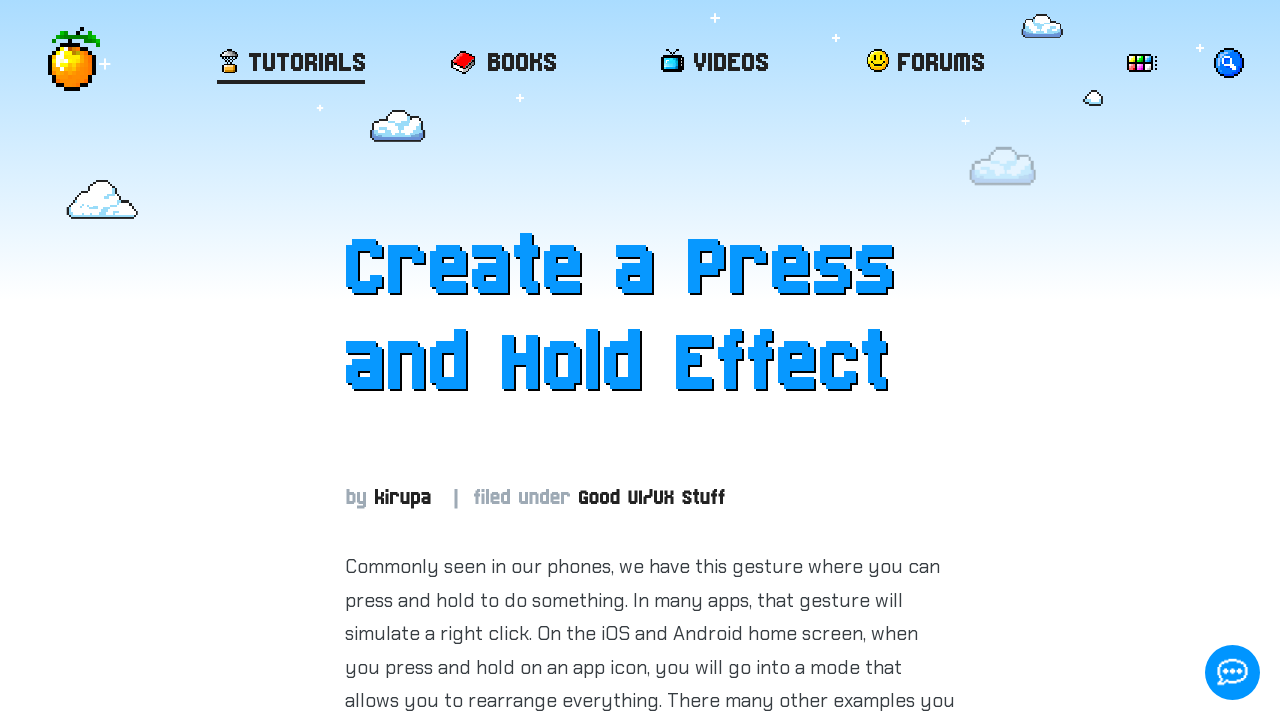

Performed click-and-hold on circle element for 3 seconds at (650, 361) on #item
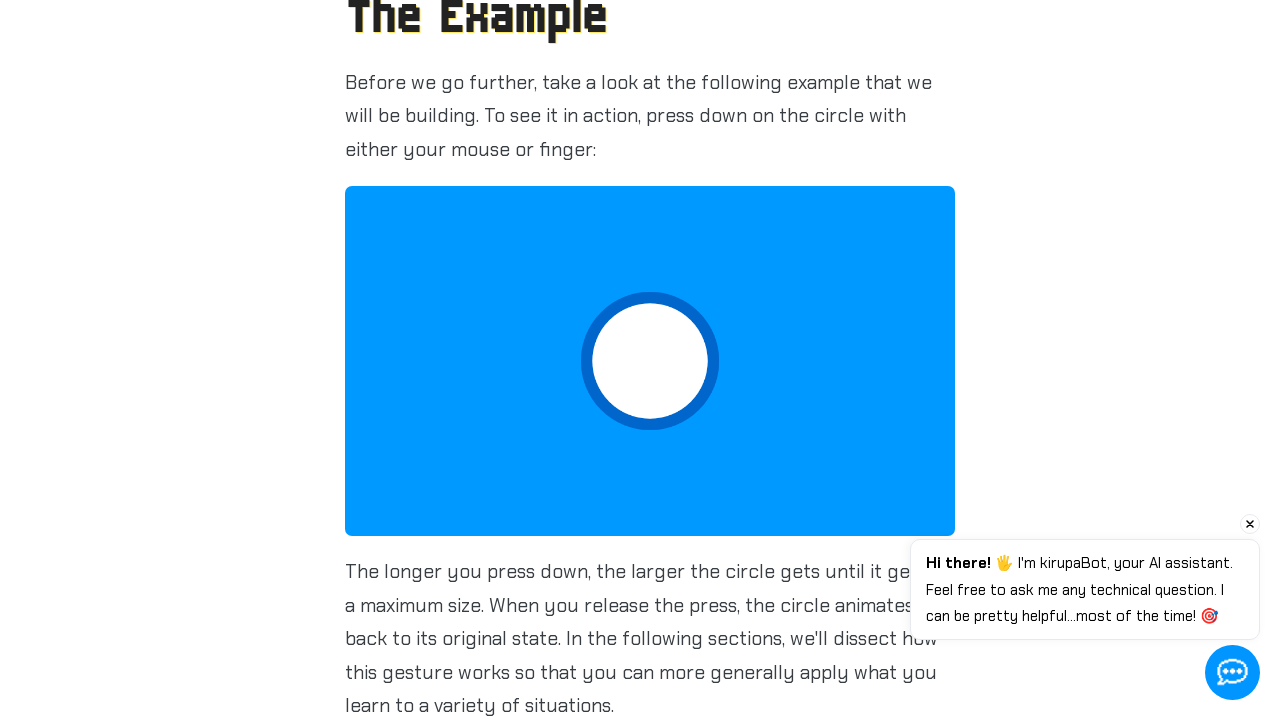

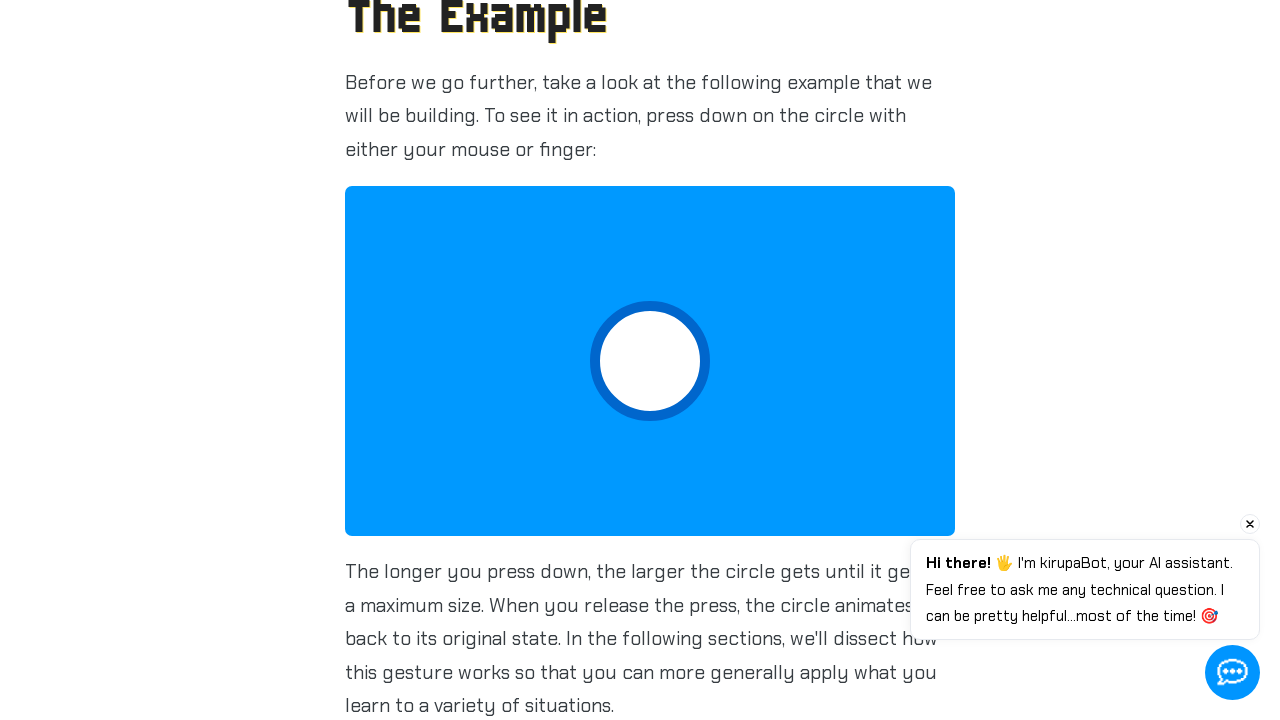